Tests a data types form by filling in various input fields (leaving zip code empty), submitting the form, and verifying the form validation displays correctly with color-coded feedback.

Starting URL: https://bonigarcia.dev/selenium-webdriver-java/data-types.html

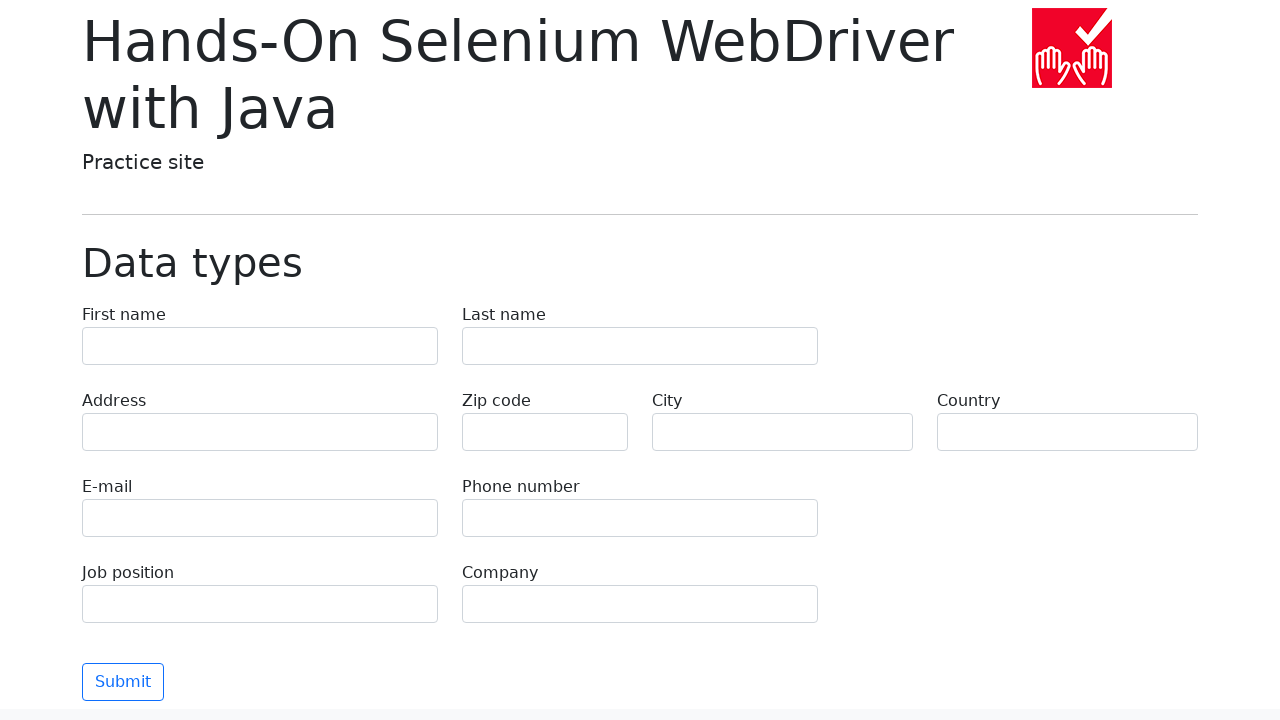

Filled form field 'first-name' with 'John' on [name='first-name']
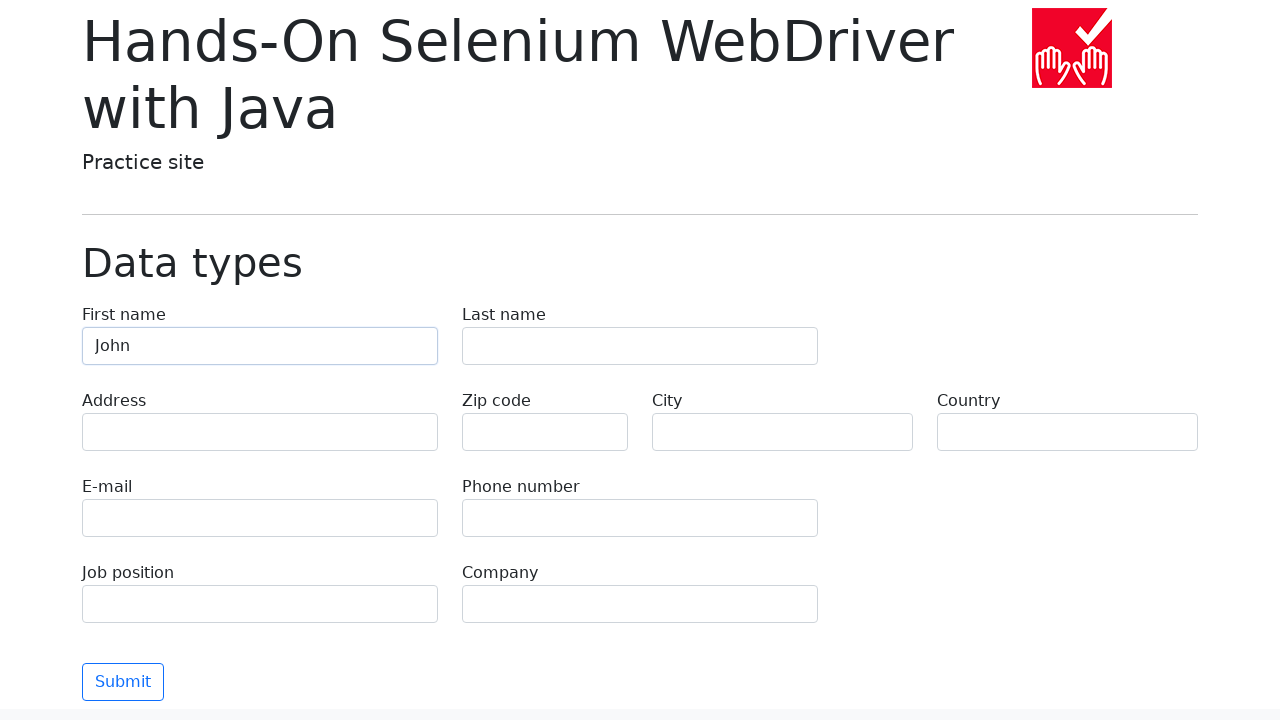

Filled form field 'last-name' with 'Smith' on [name='last-name']
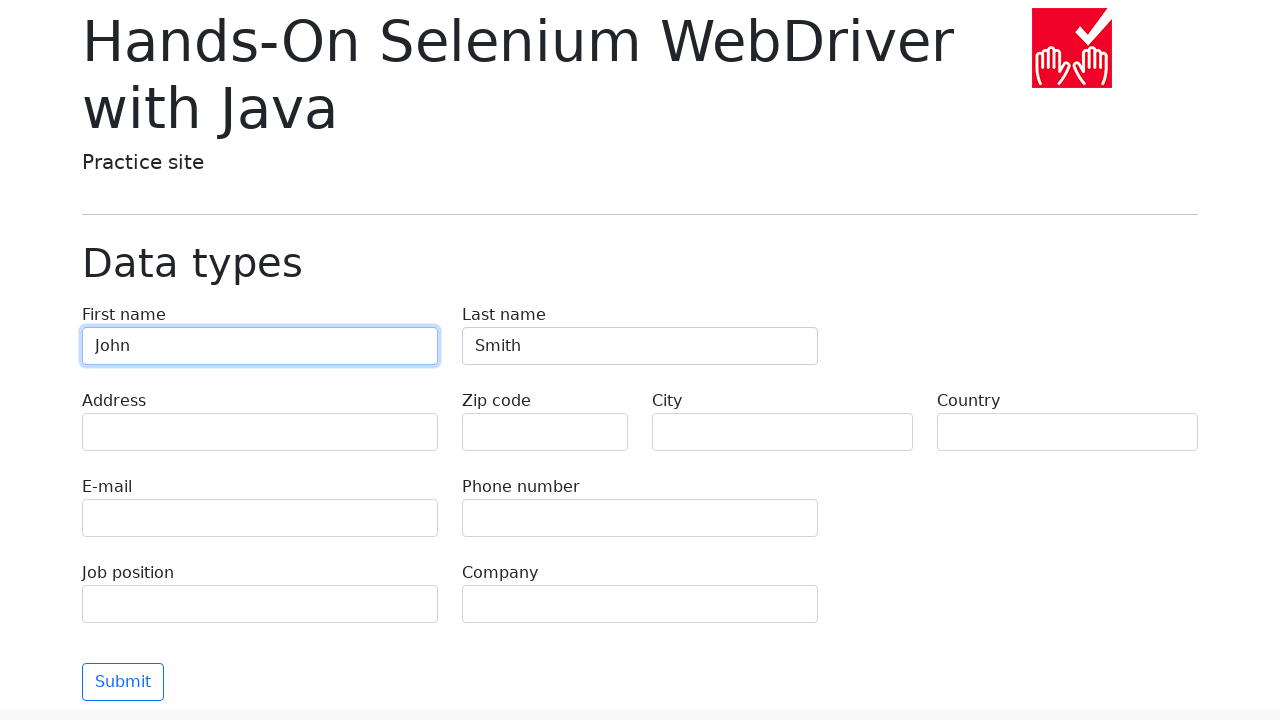

Filled form field 'address' with '123 Main Street' on [name='address']
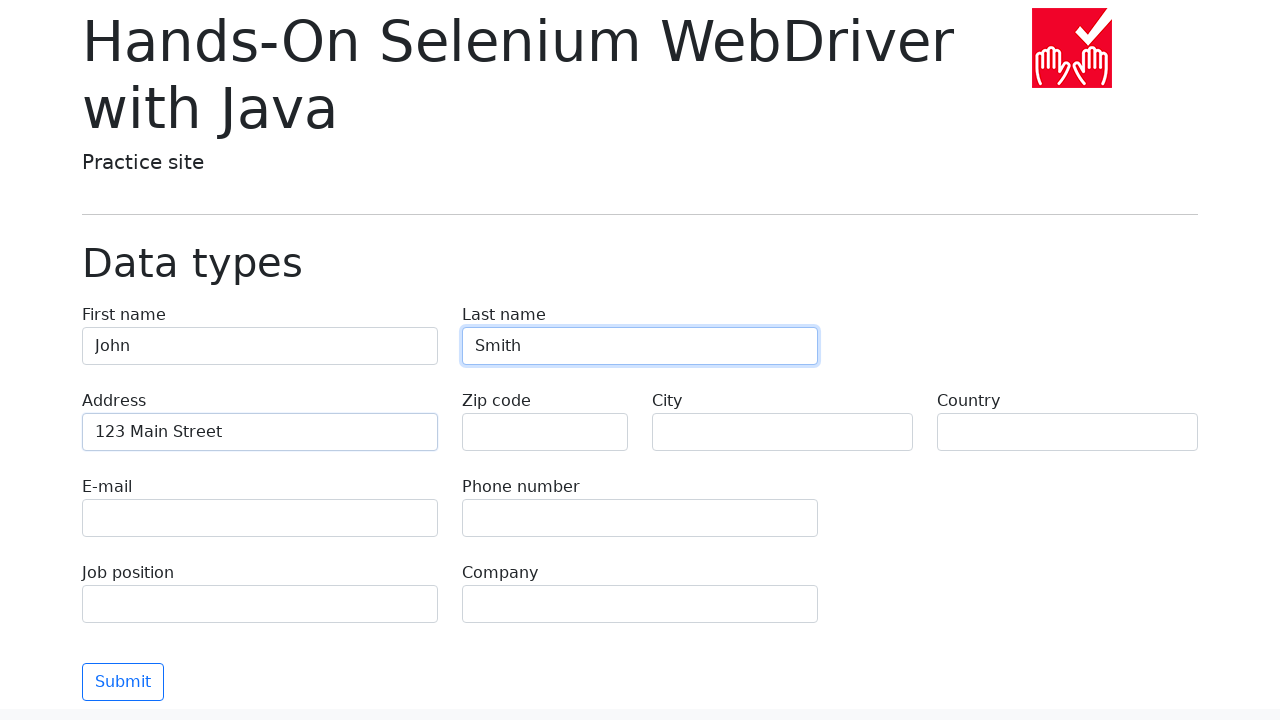

Filled form field 'city' with 'Springfield' on [name='city']
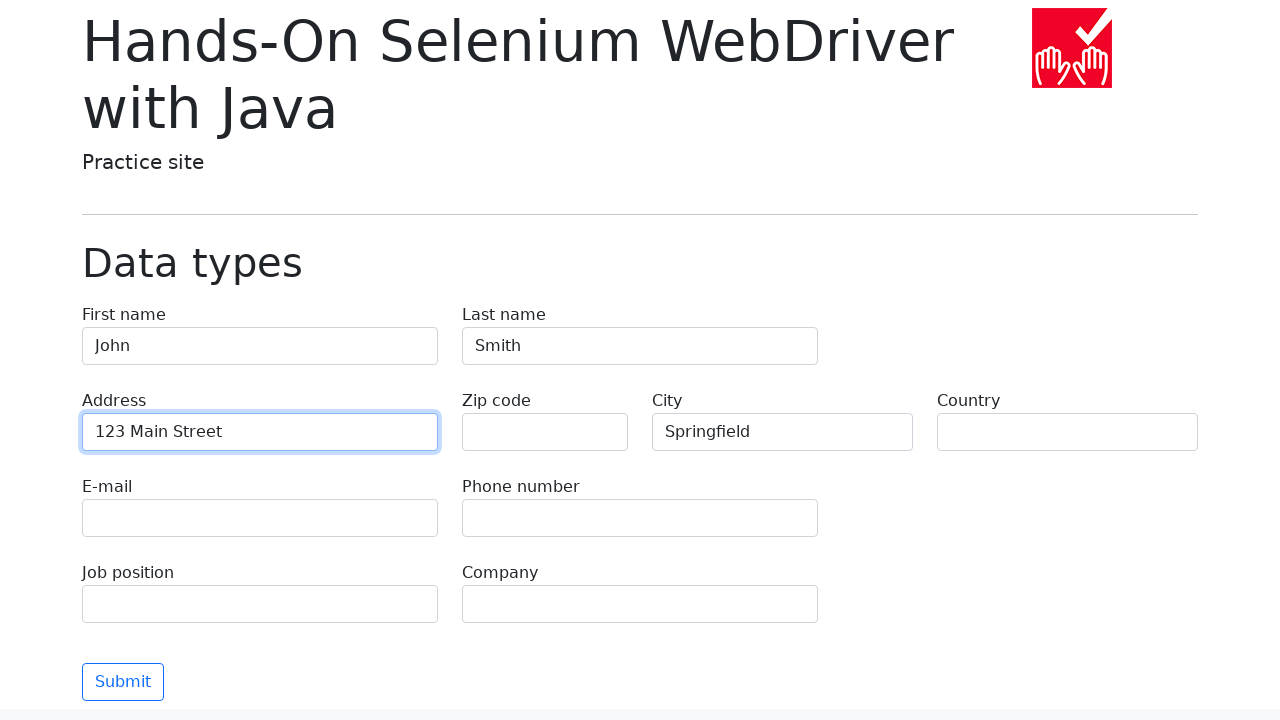

Filled form field 'country' with 'United States' on [name='country']
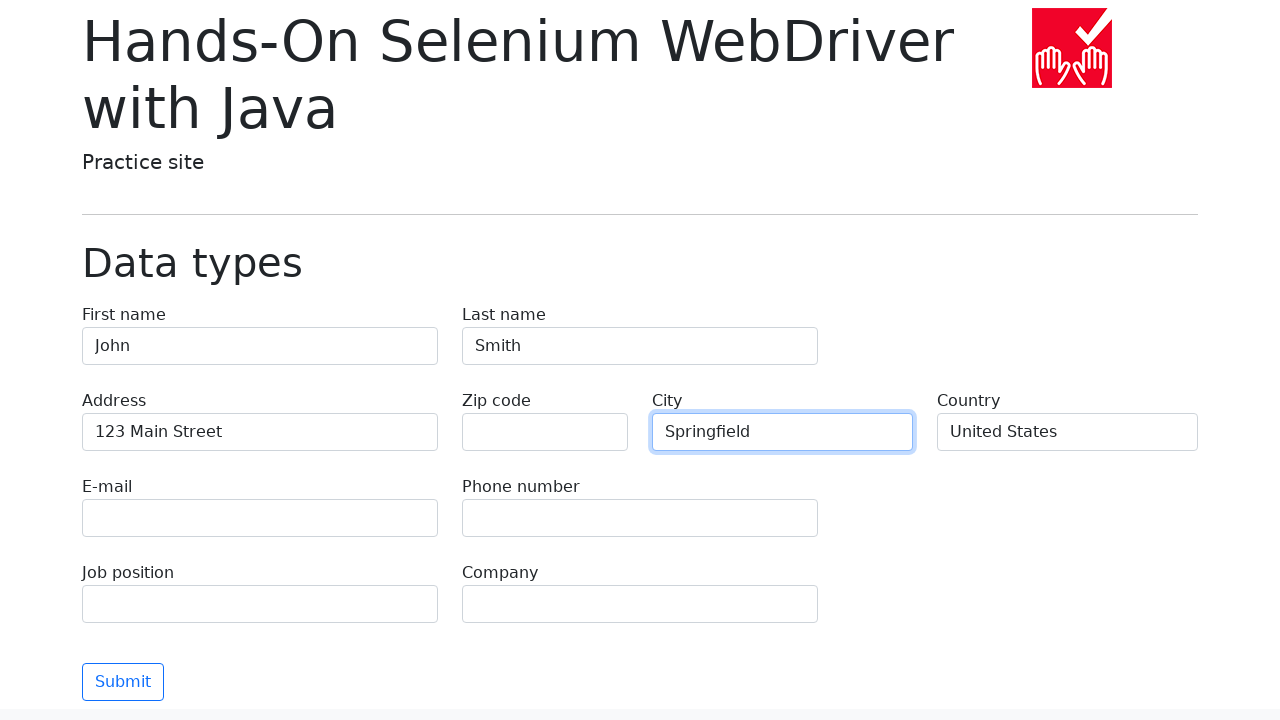

Filled form field 'e-mail' with 'john.smith@example.com' on [name='e-mail']
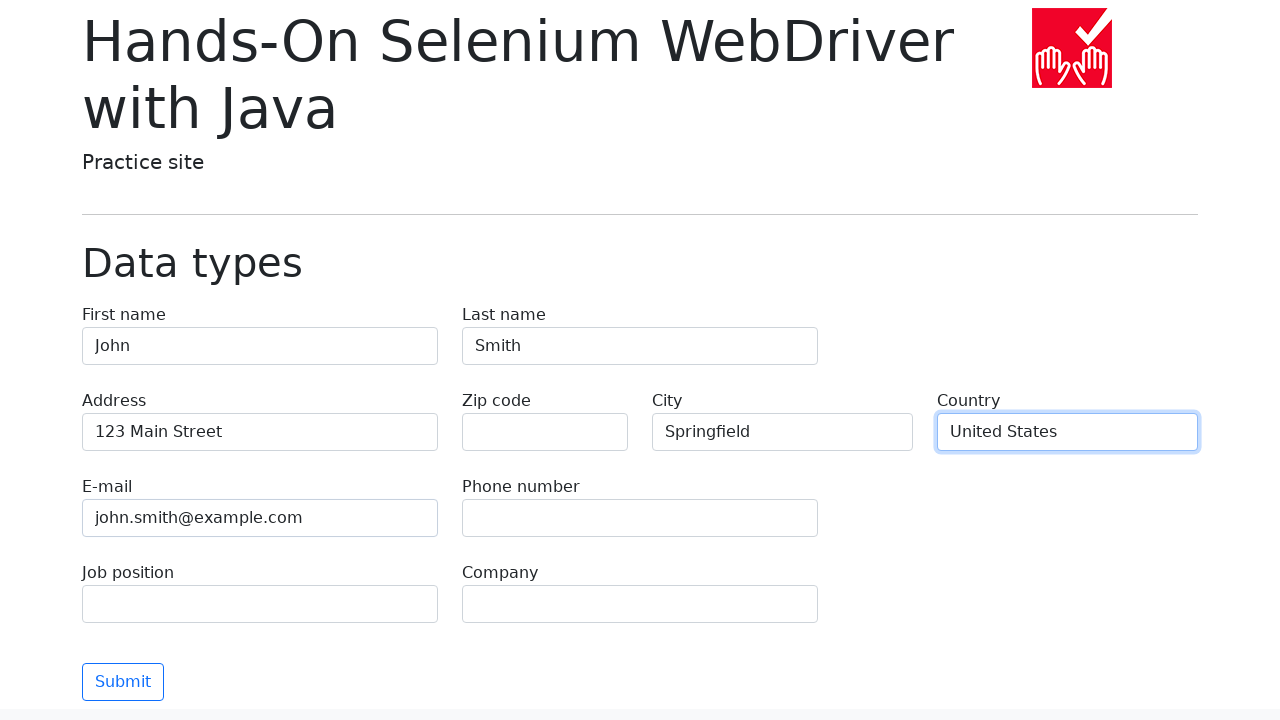

Filled form field 'phone' with '555-123-4567' on [name='phone']
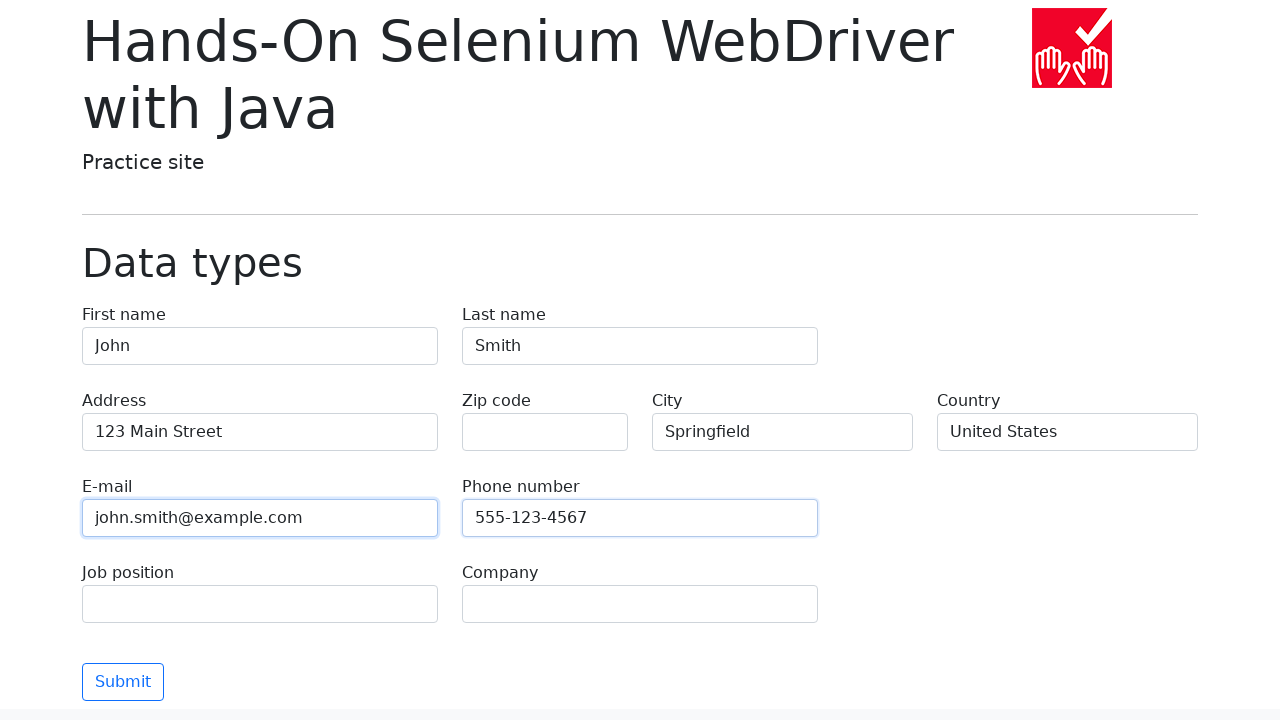

Filled form field 'job-position' with 'Software Engineer' on [name='job-position']
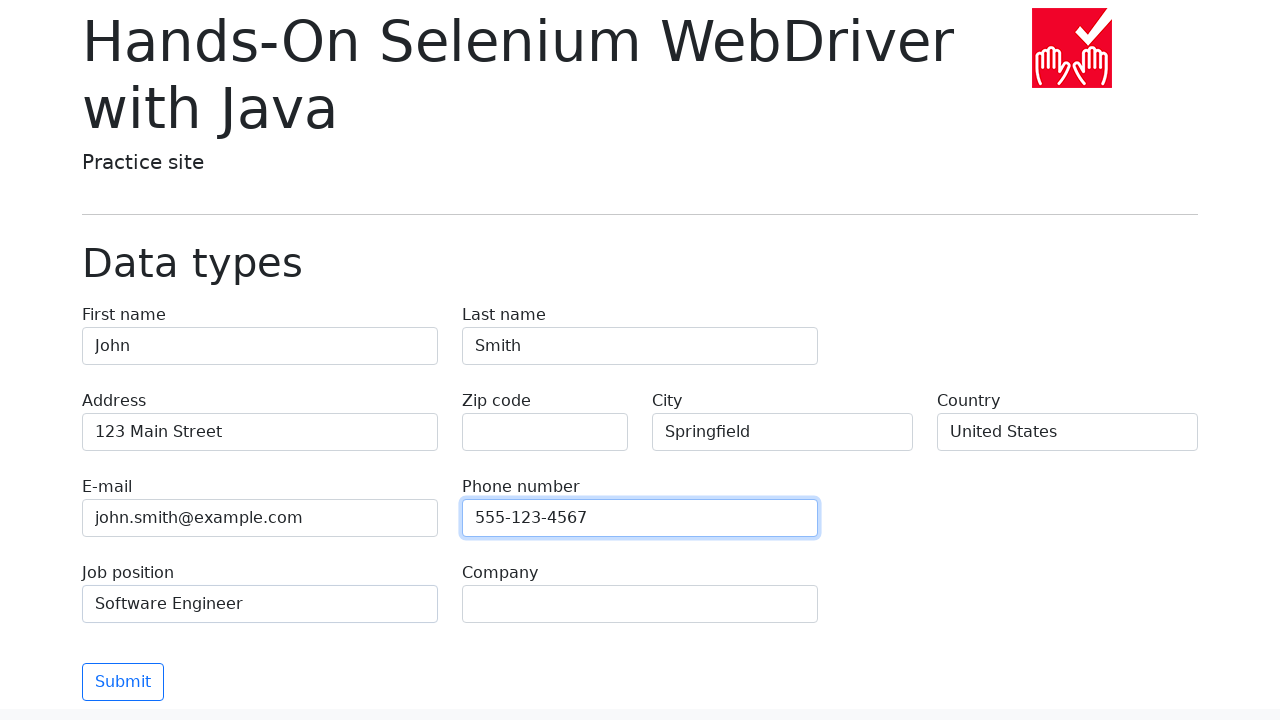

Filled form field 'company' with 'Tech Corp' on [name='company']
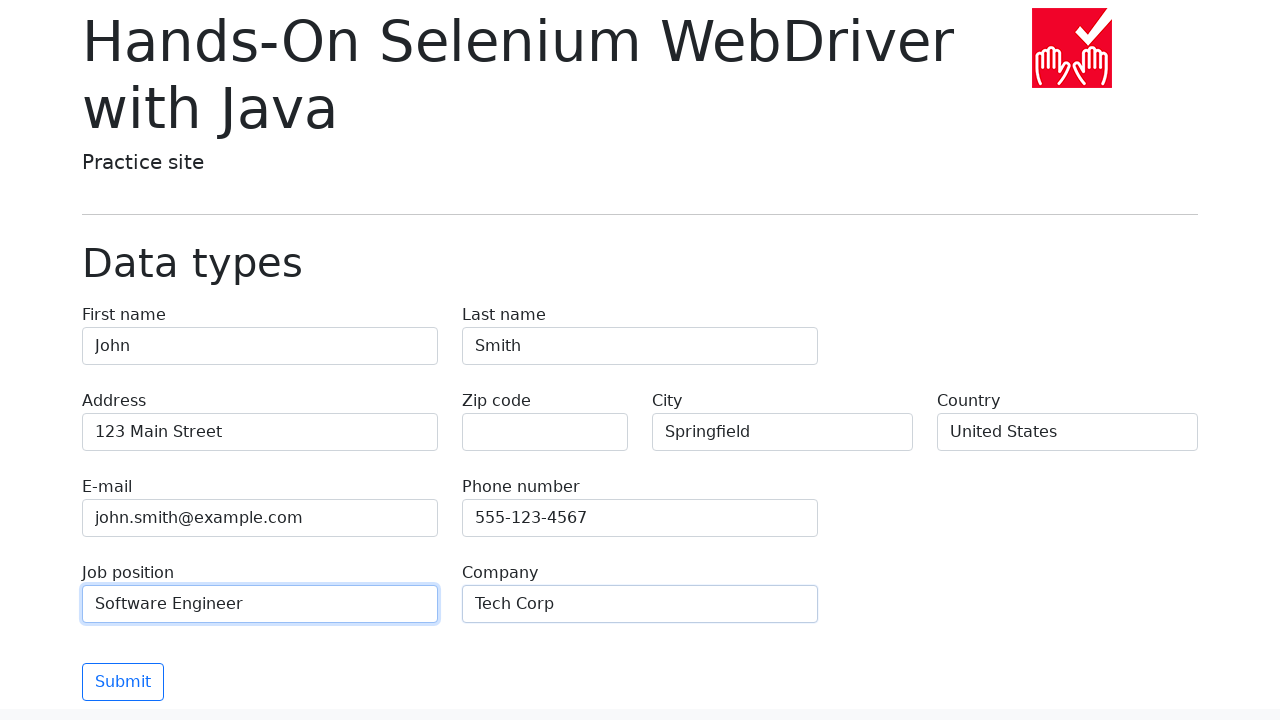

Clicked submit button to submit form at (123, 682) on button.btn
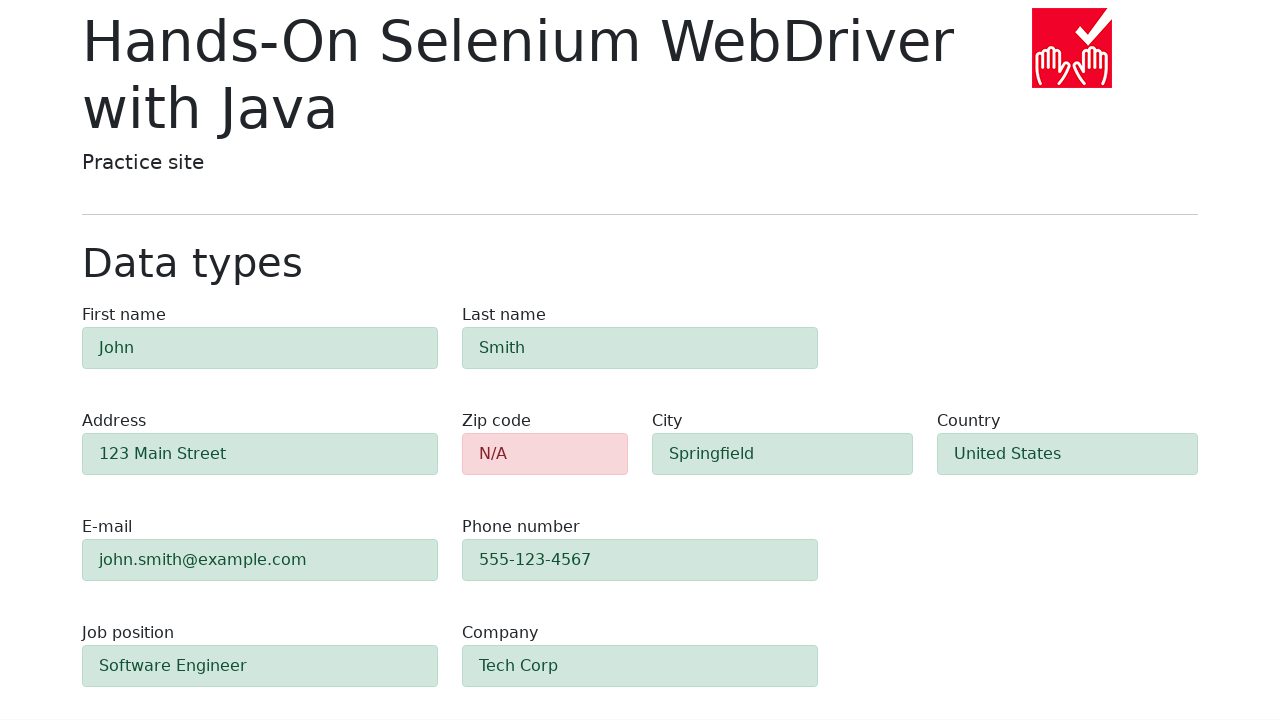

Form validation appeared with zip-code error (danger styling)
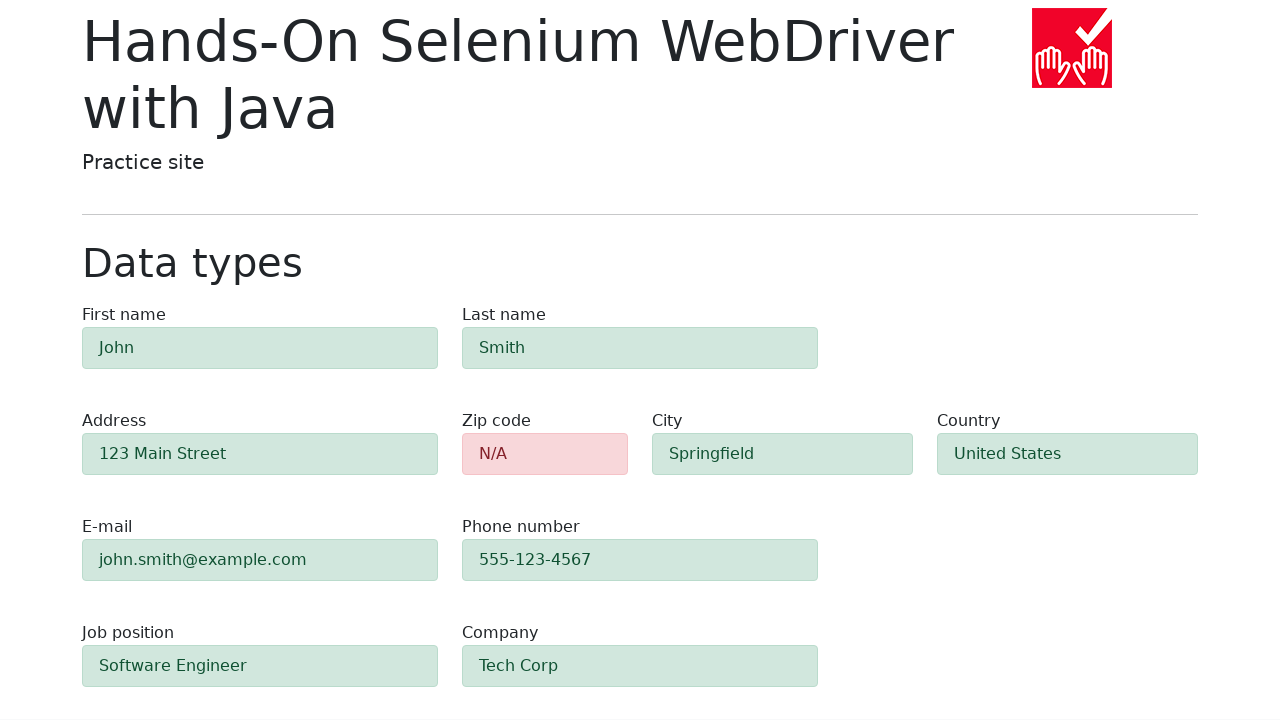

Zip-code field element is visible with danger styling
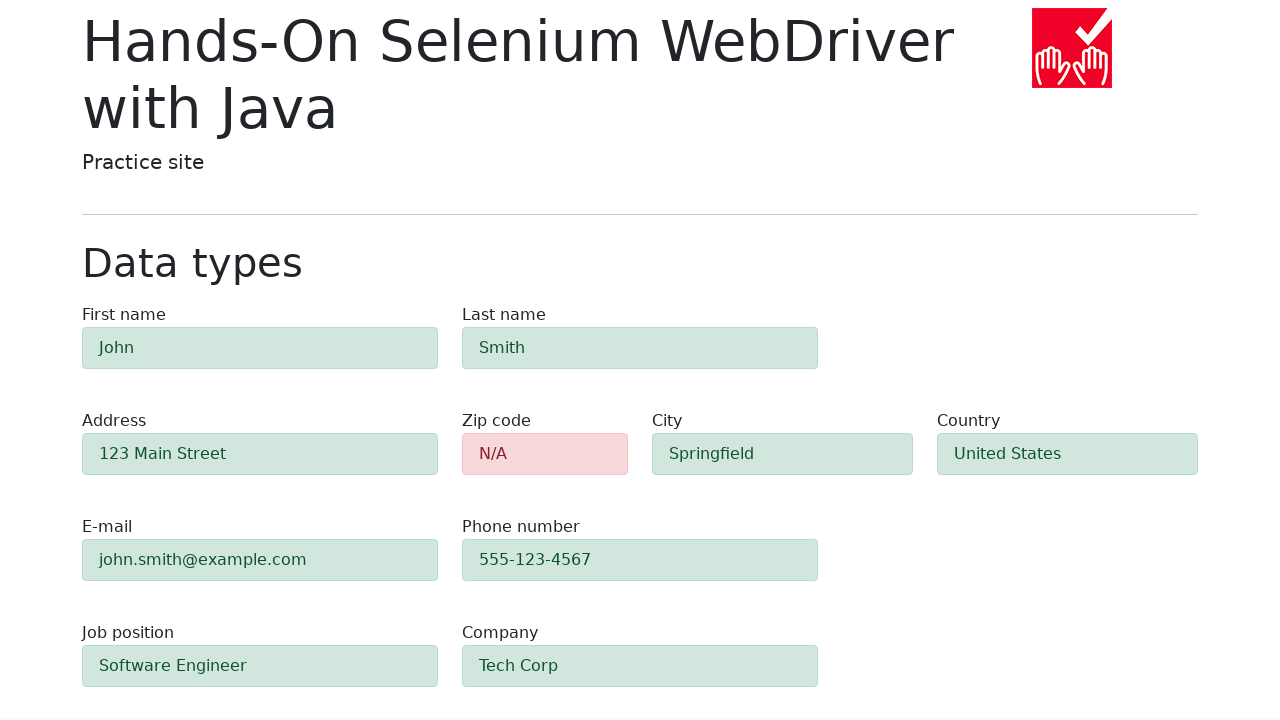

Form validation confirmed: first-name field displays success styling (green background)
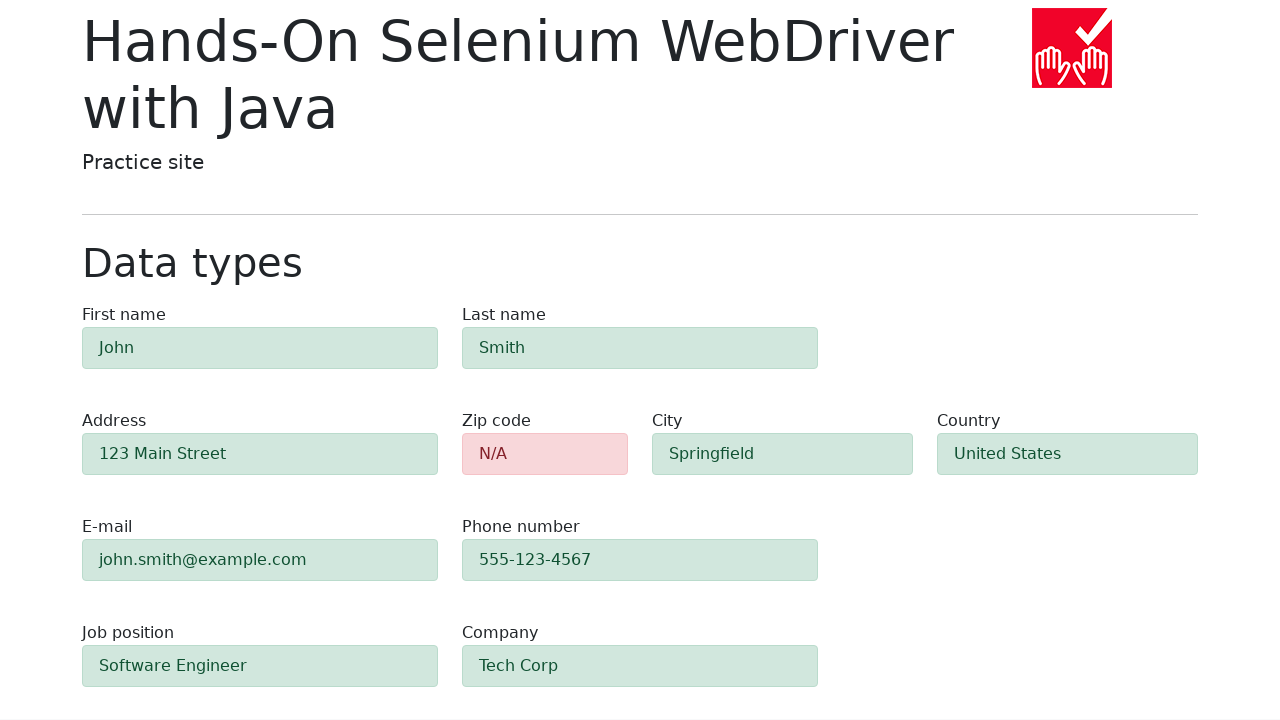

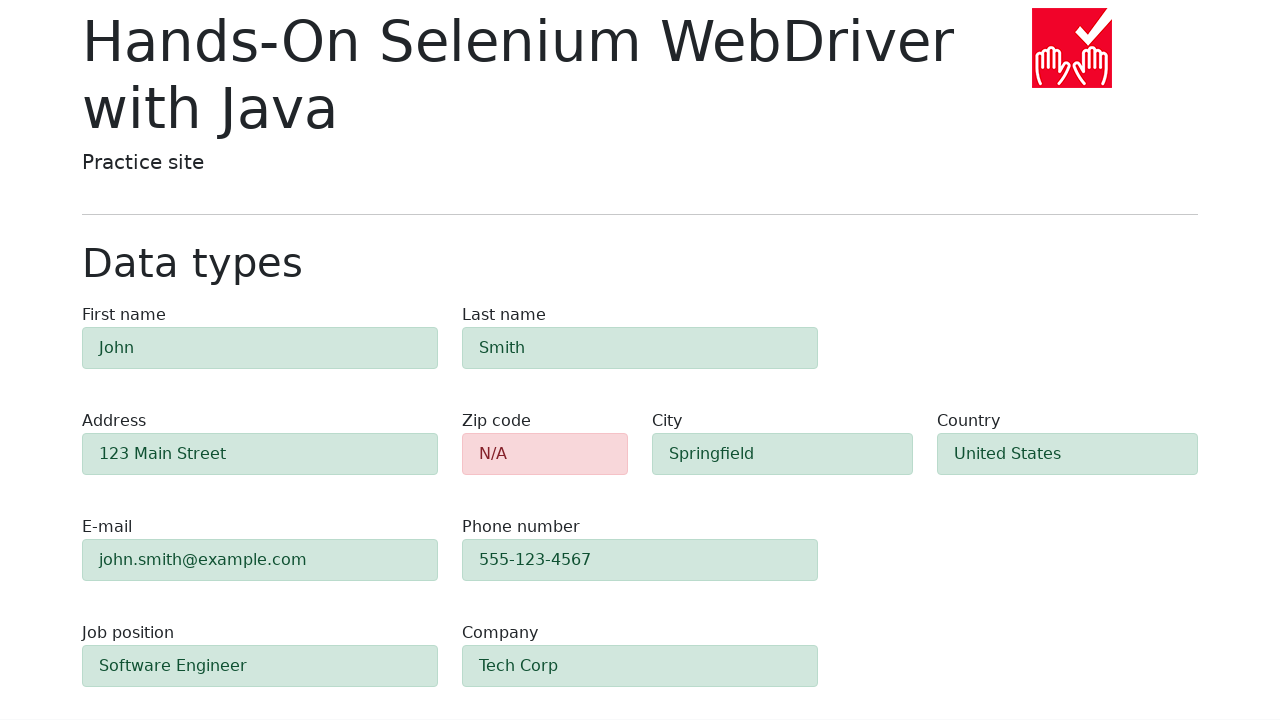